Navigates through a list of URLs including YouTube and personal website pages, waiting briefly on each page to verify they load correctly.

Starting URL: https://www.youtube.com/watch?v=oh-BY_G8xGM&list=PLV1HSYr34sqNLZvHxkwB2d3Rg7R7nlnk_

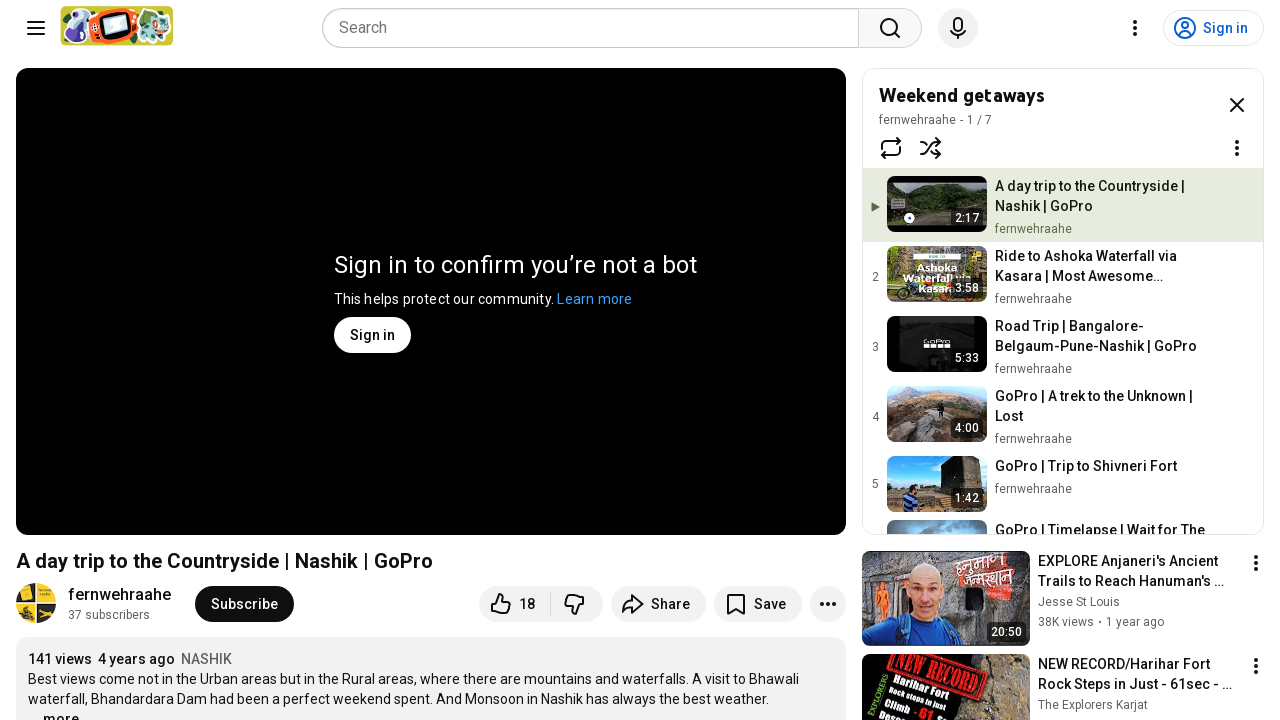

YouTube playlist page loaded
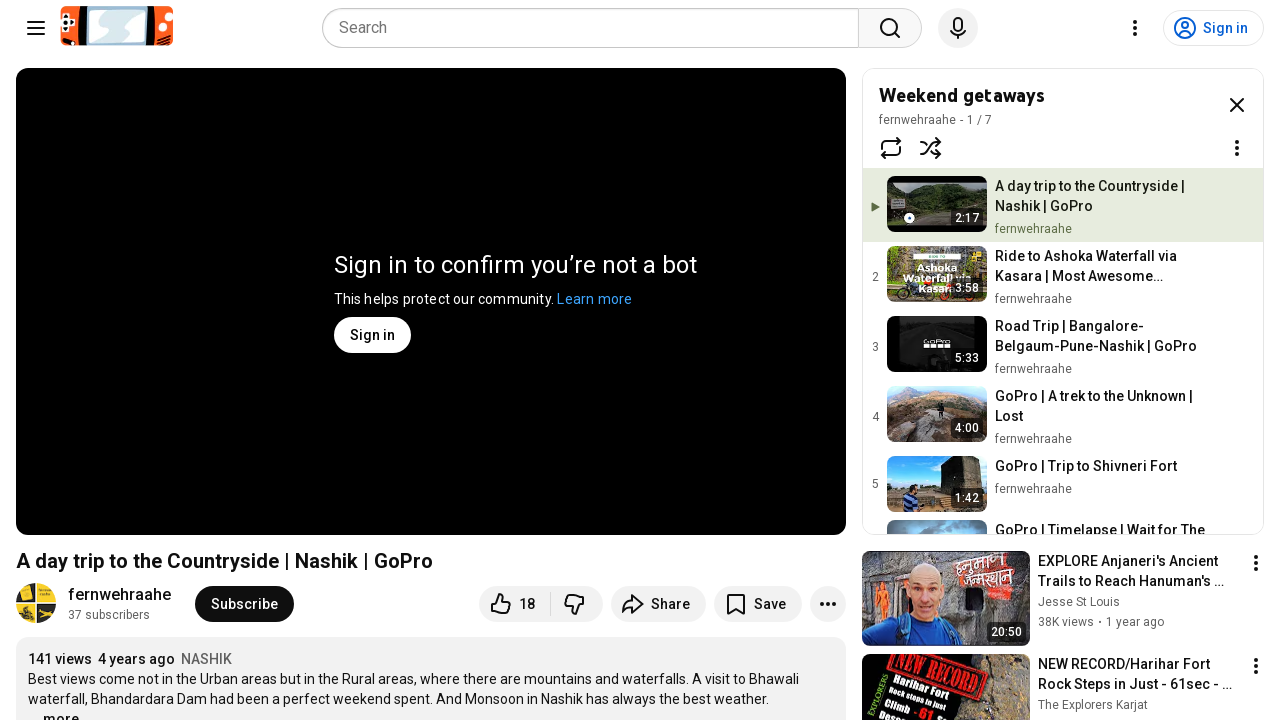

Navigated to personal website home
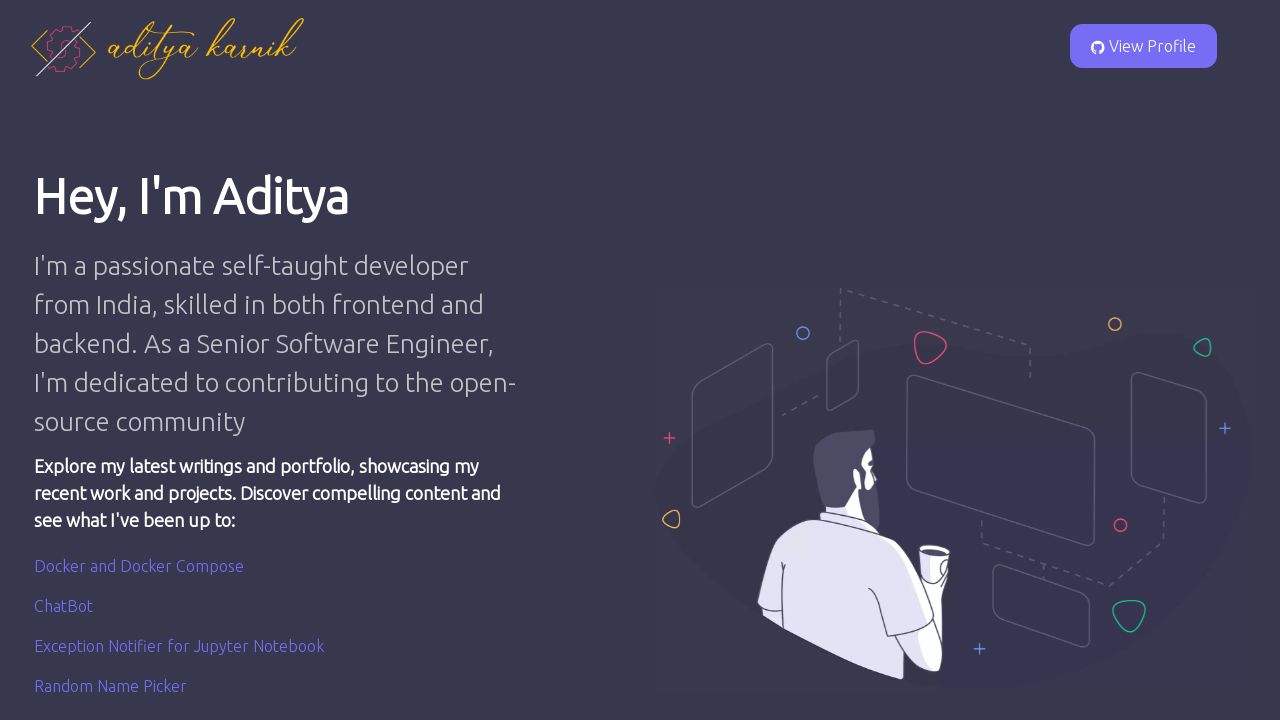

Personal website home page loaded
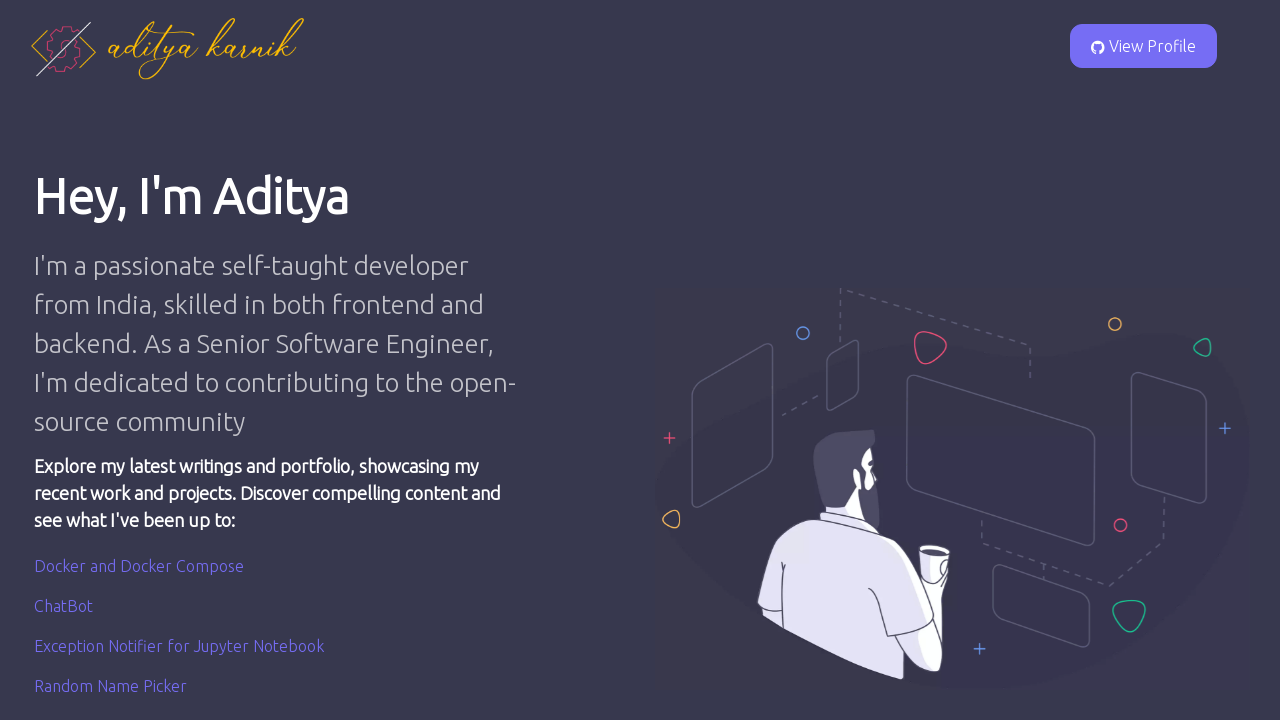

Navigated to Docker Compose blog post
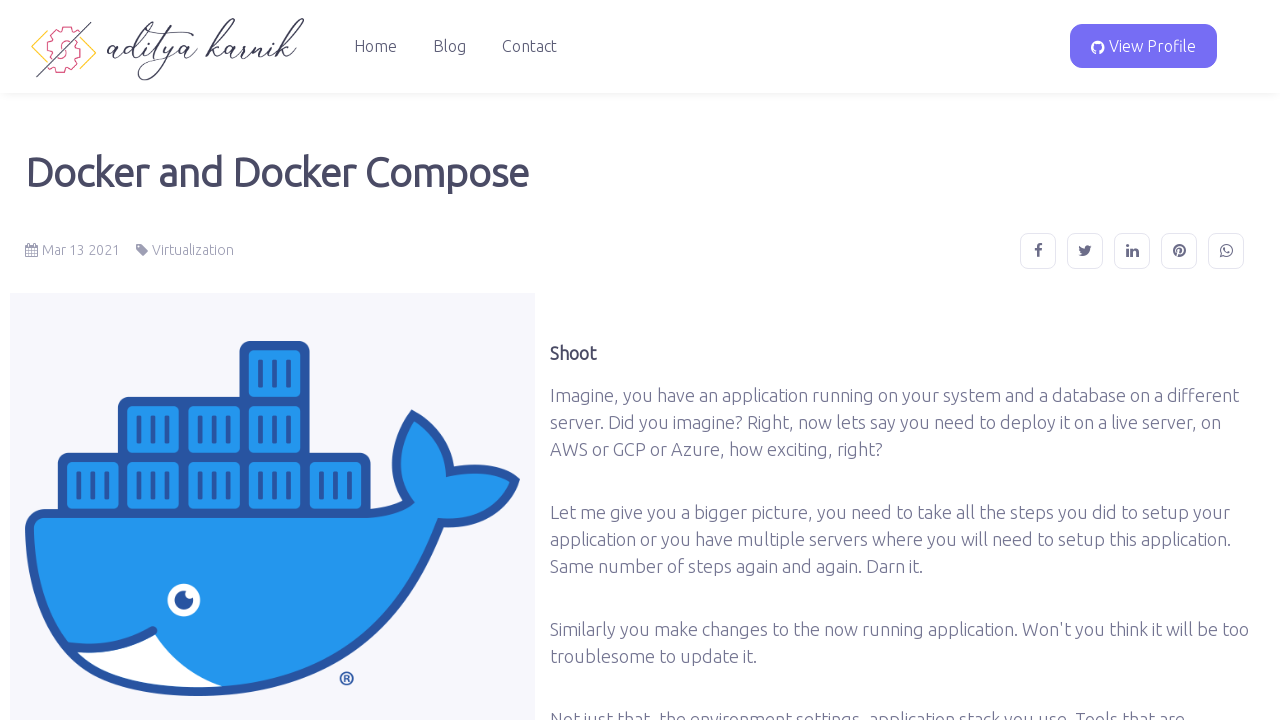

Docker Compose blog post loaded
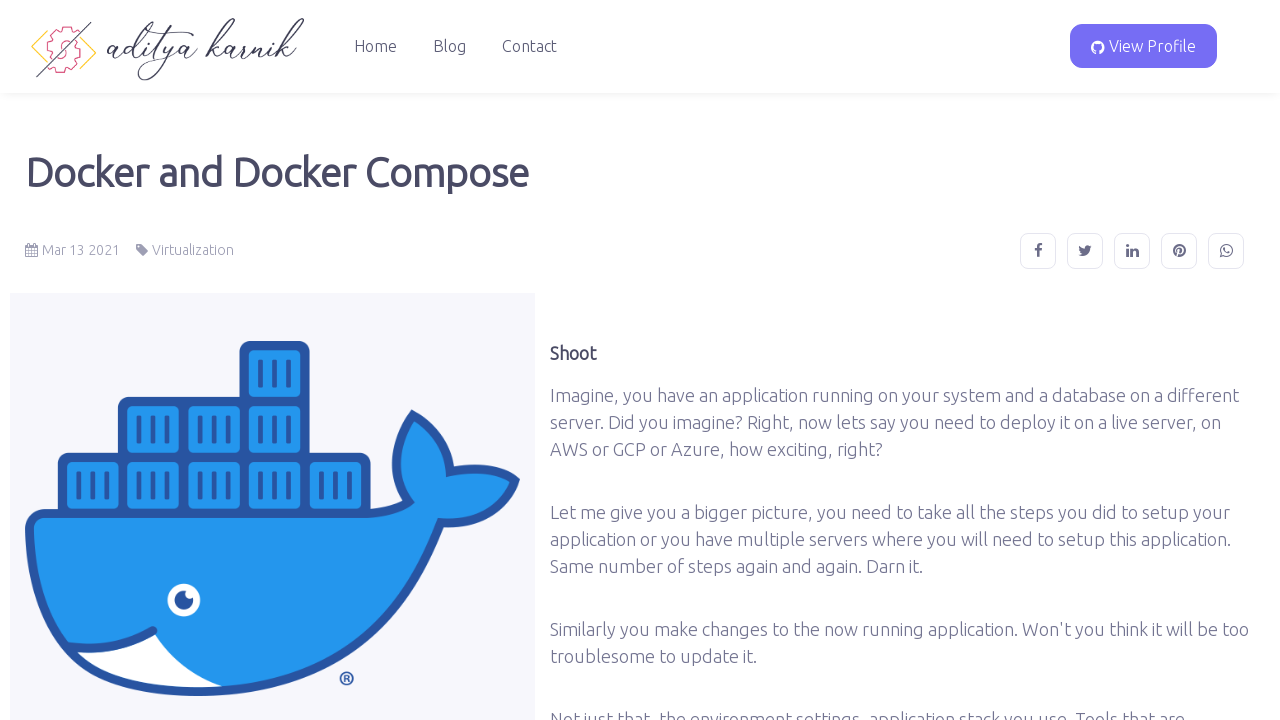

Navigated to chatbot blog post
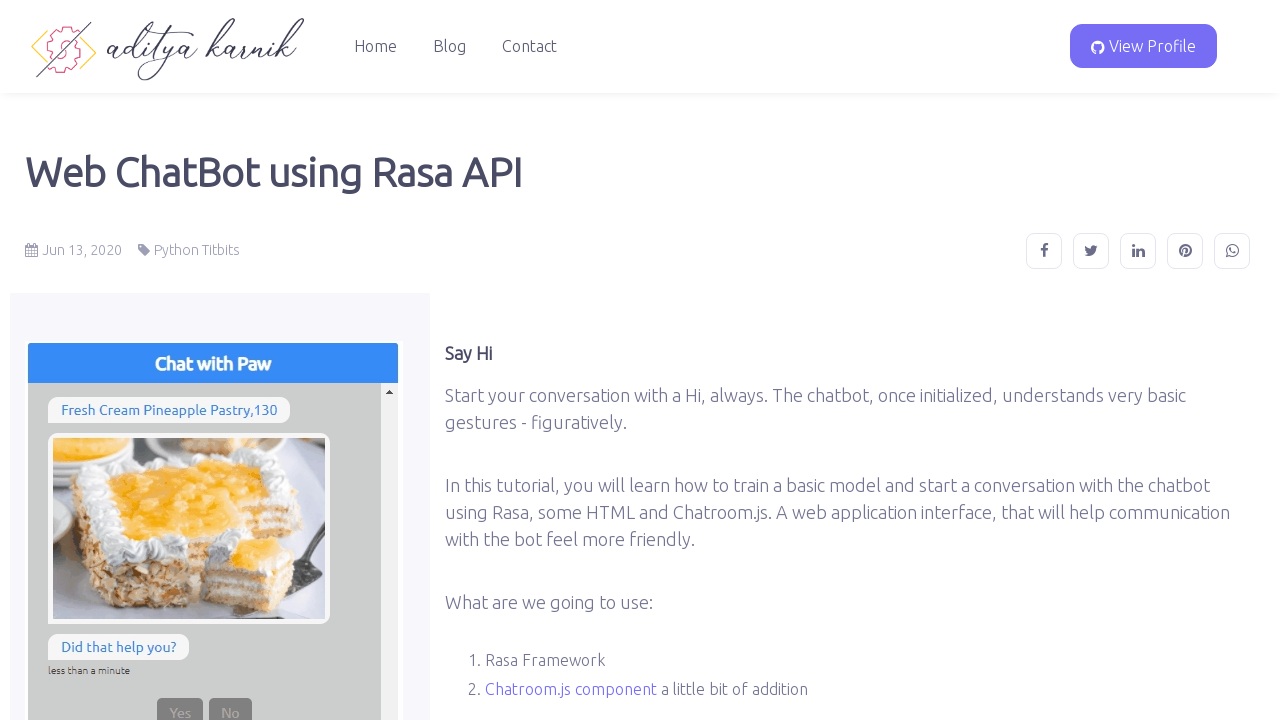

Chatbot blog post loaded
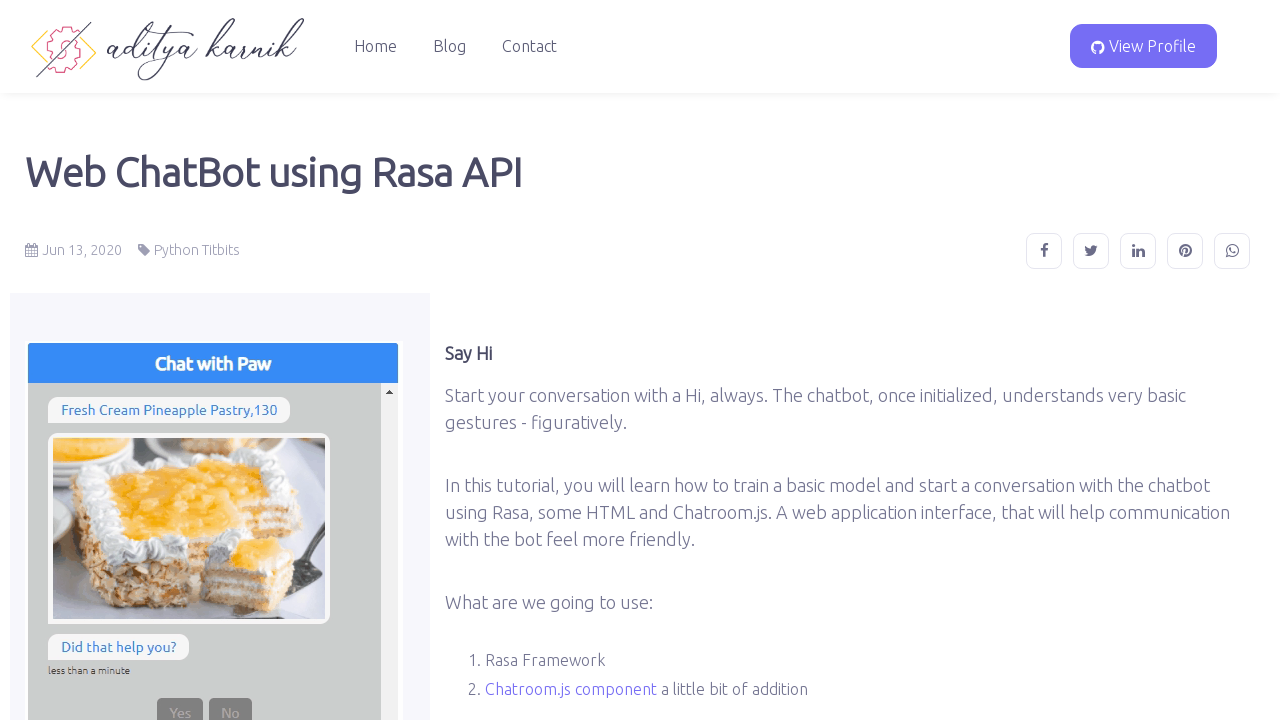

Navigated back to personal website home
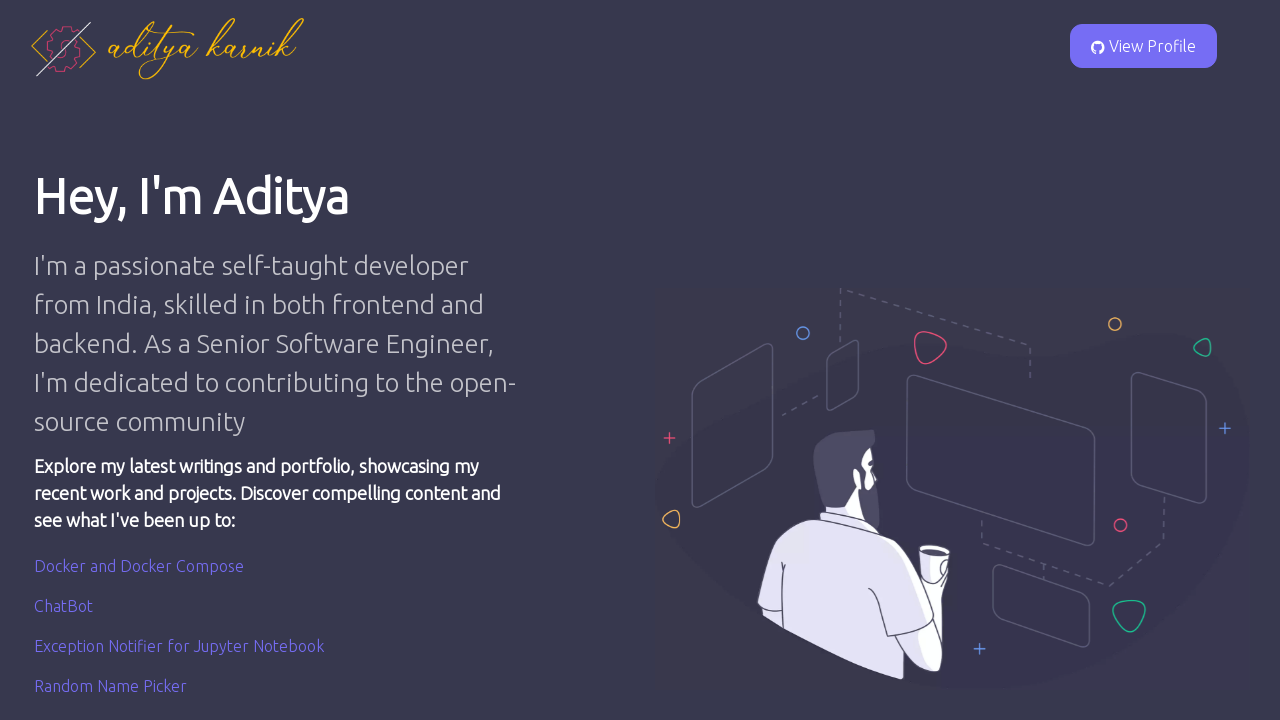

Personal website home page loaded again
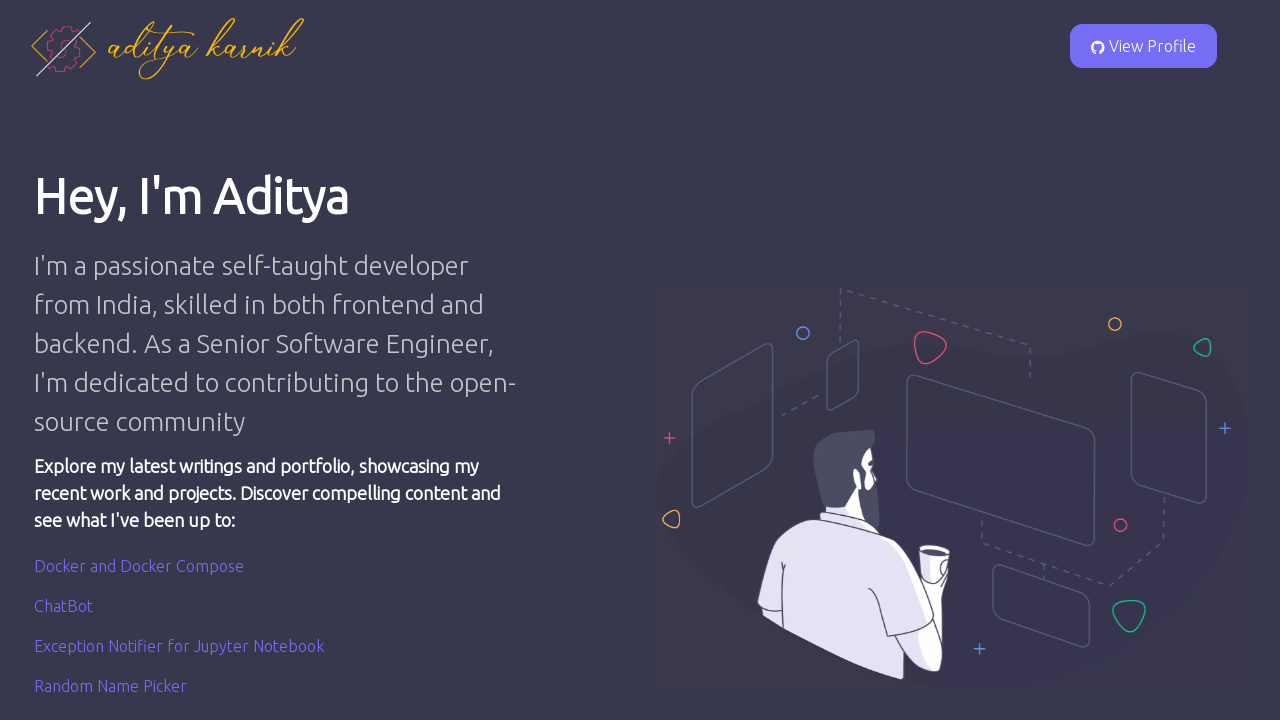

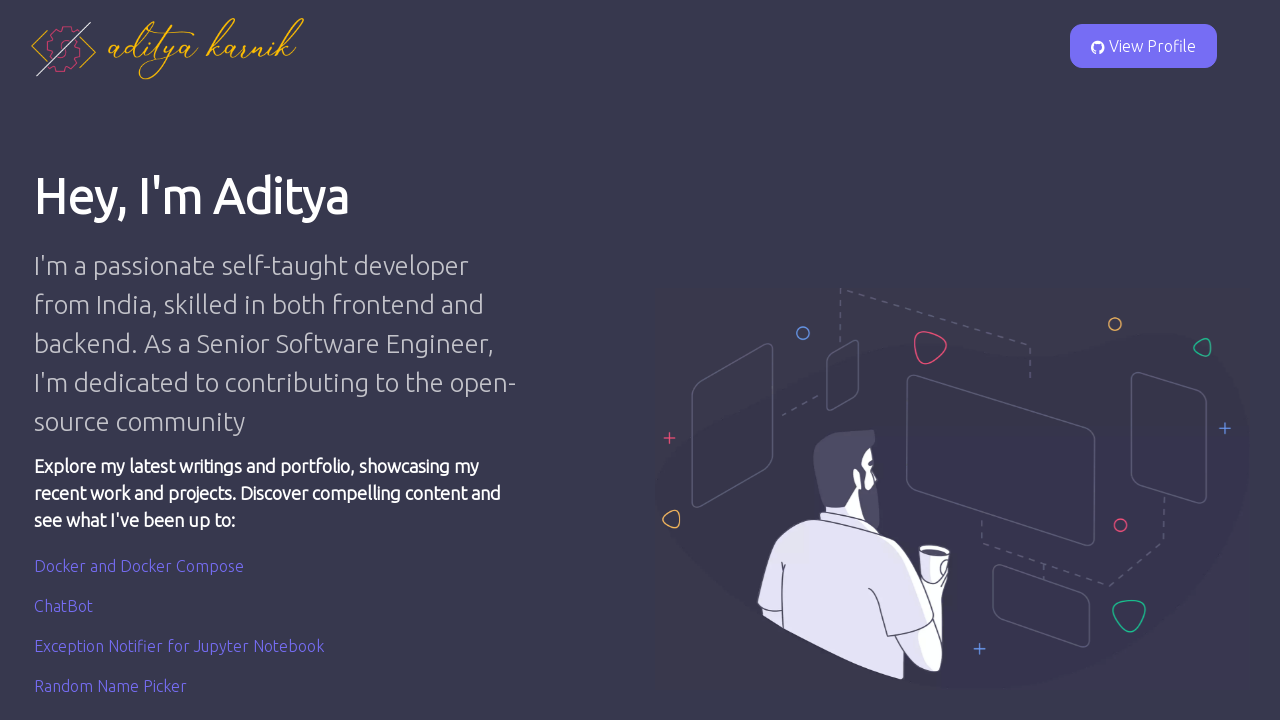